Tests the character limit validation on an ad posting form by entering 2000 characters and verifying the error message

Starting URL: https://avtoelon.uz

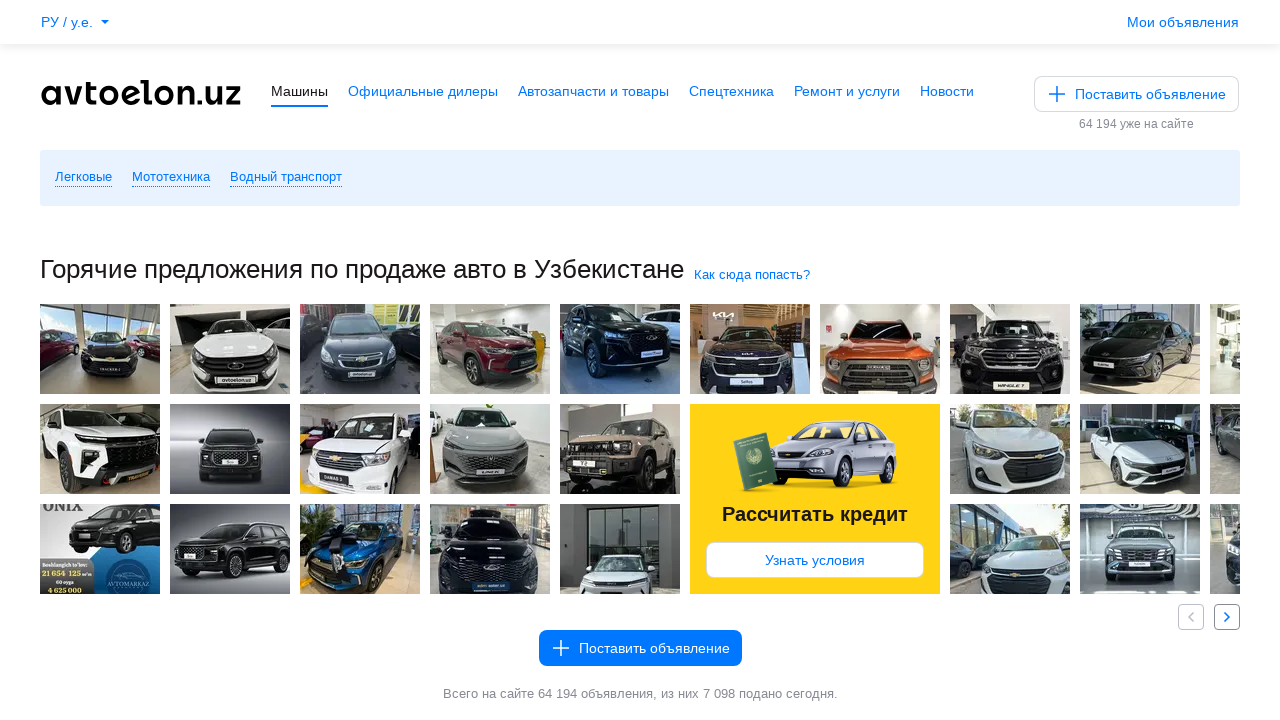

Clicked 'Place an ad' button at (1136, 94) on xpath=//a[@href='/a/new/']
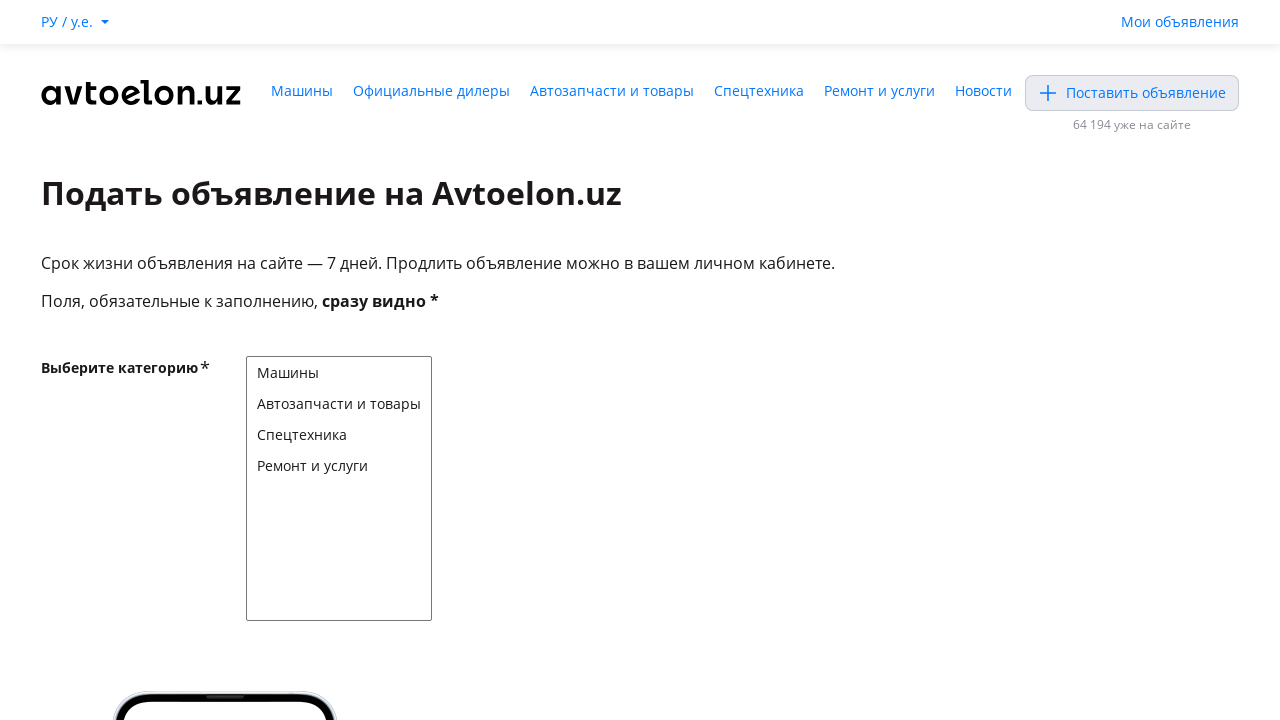

Selected 'Cars' category from section dropdown on #change-section-select
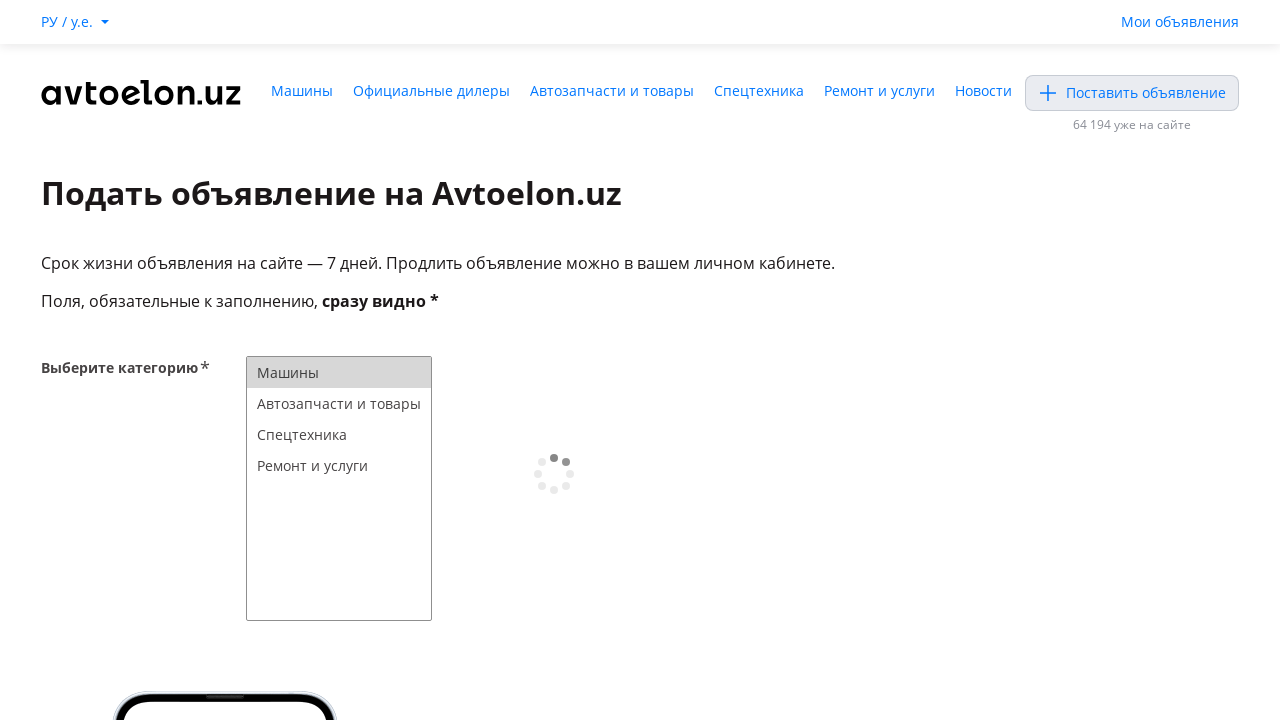

Waited 1 second for page to load after category selection
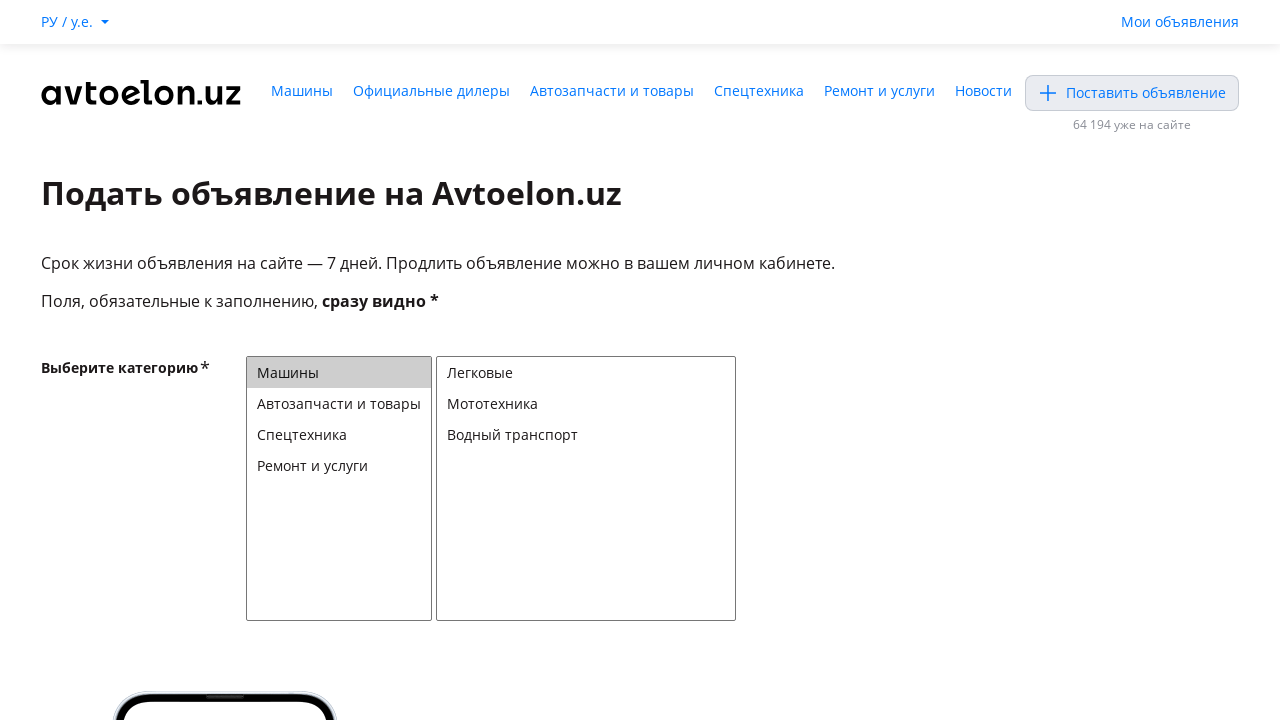

Selected 'Passenger cars' (Легковые) subcategory on #change-category-select
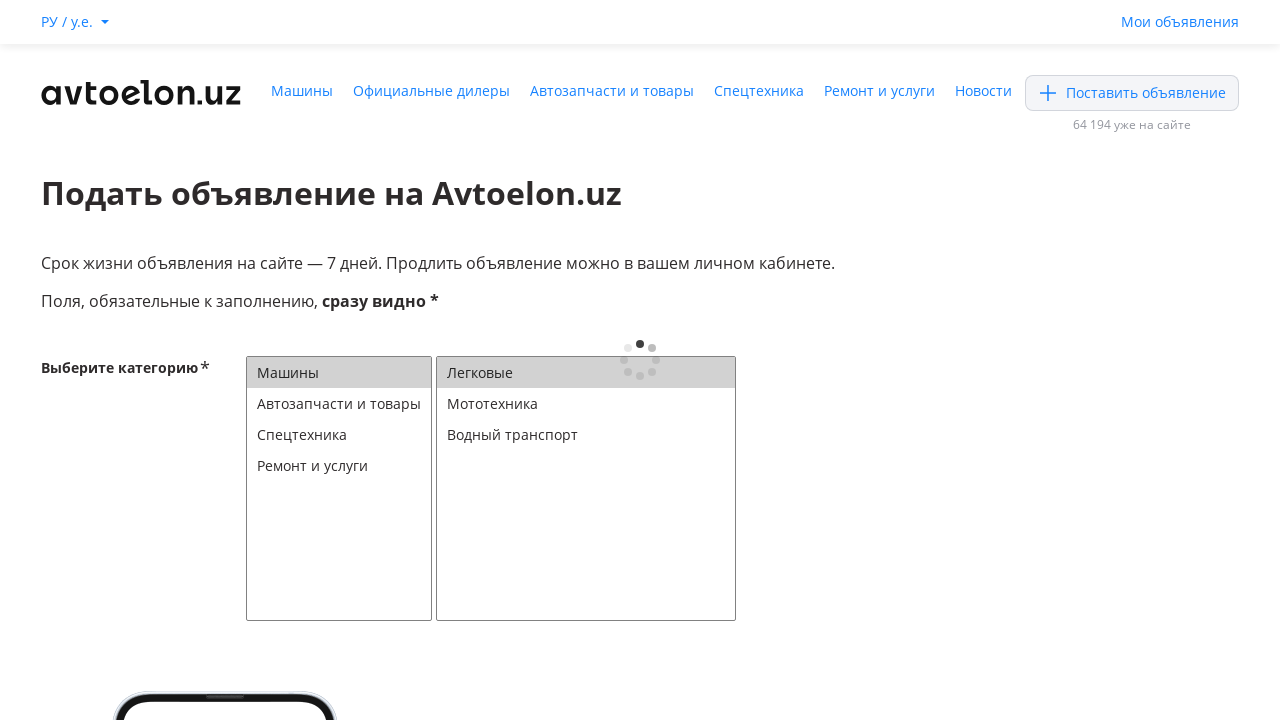

Waited 1 second for subcategory to load
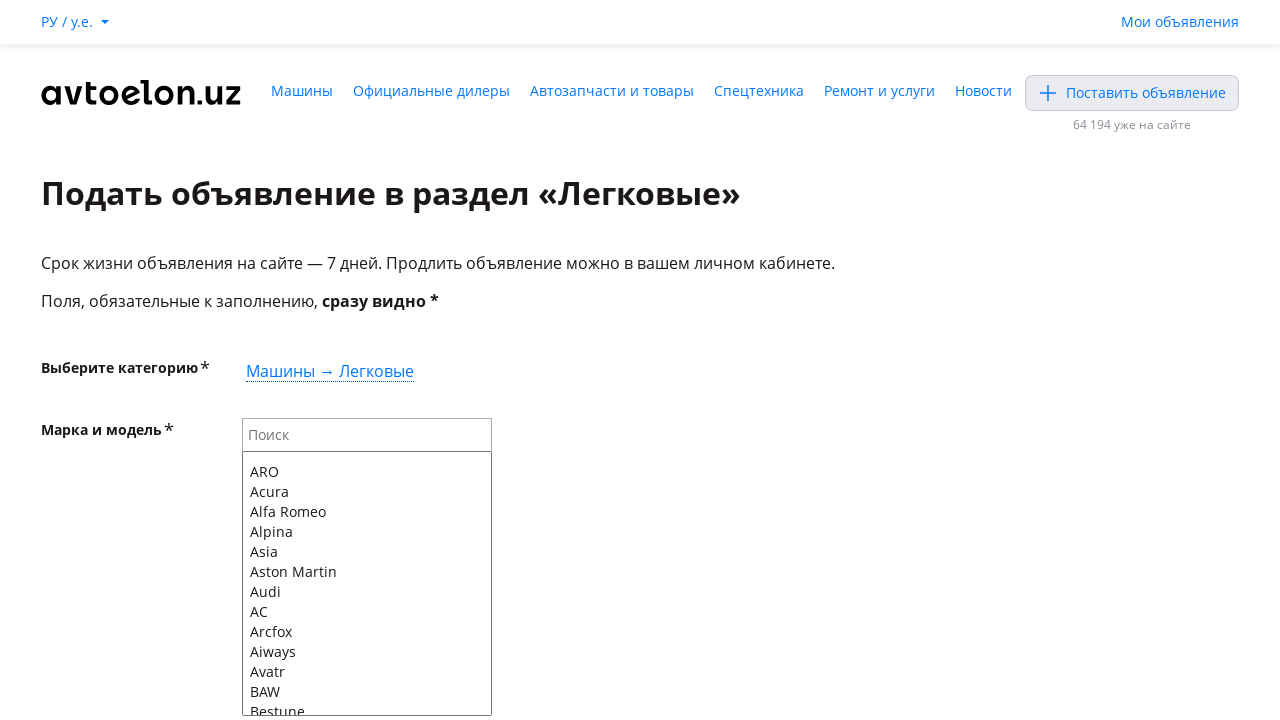

Filled textarea with 2000 characters to test character limit validation on textarea#text
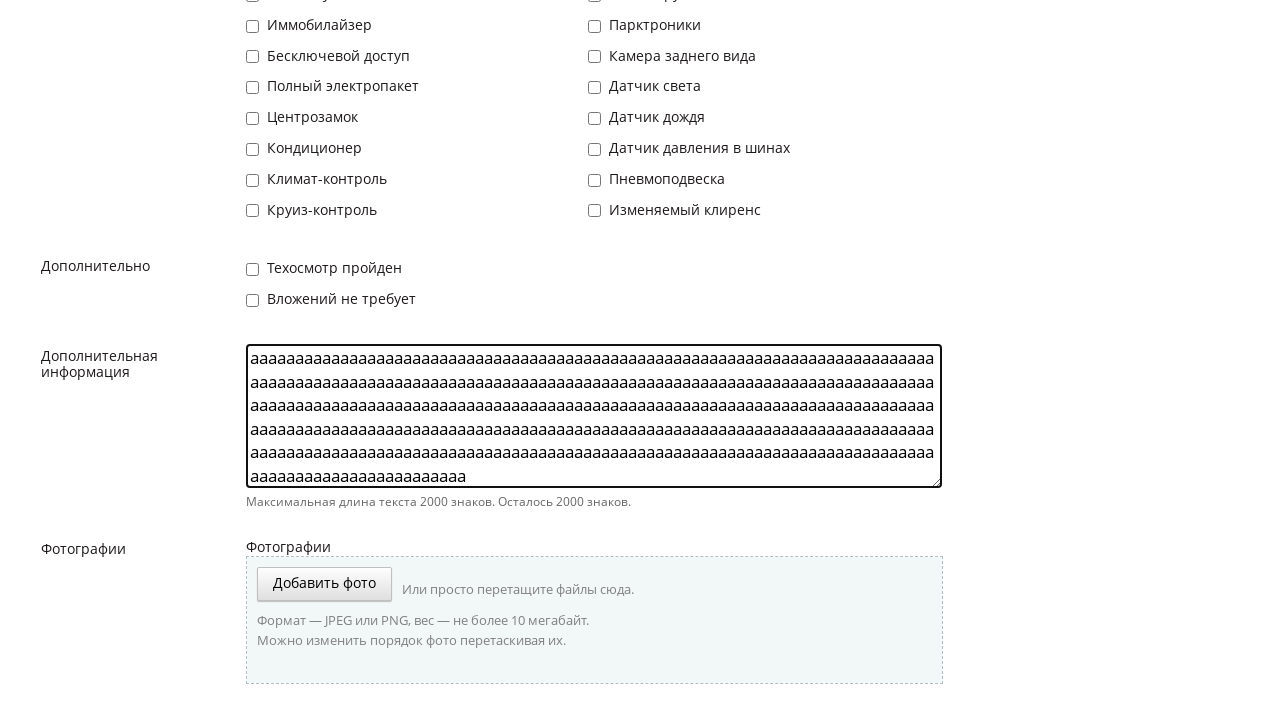

Waited 2 seconds for character limit validation to process
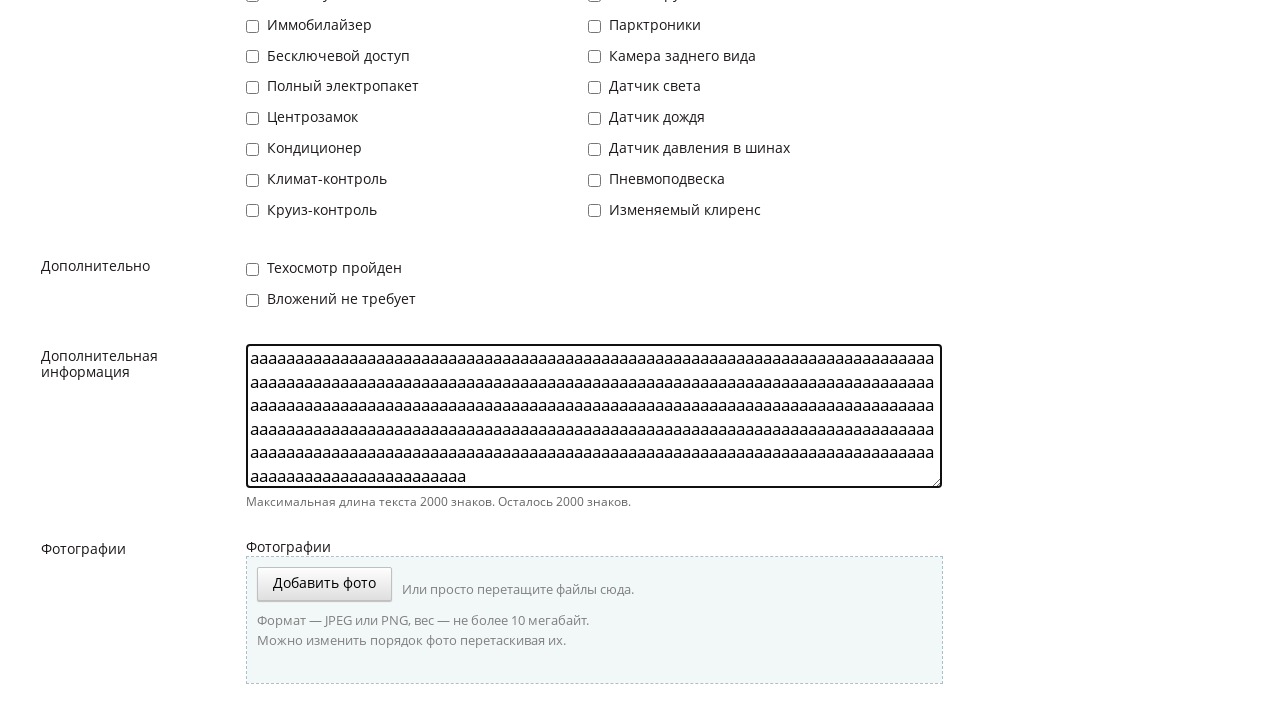

Located character limit error message element
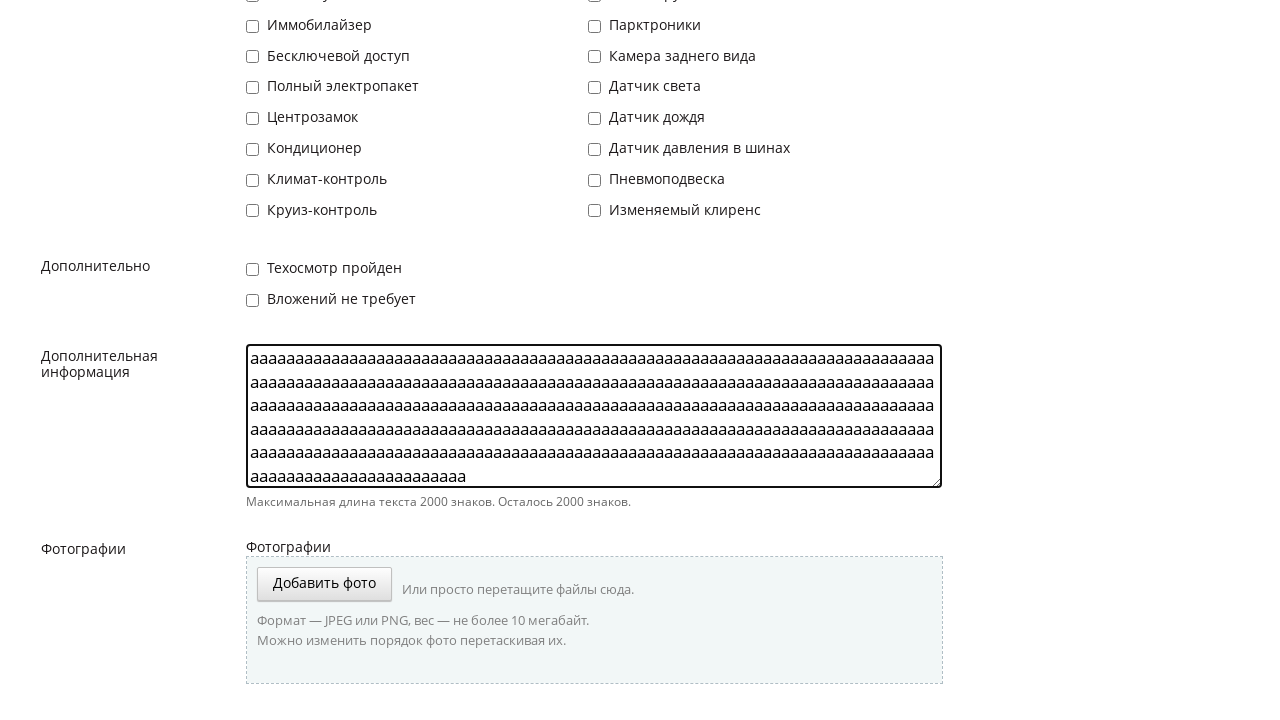

Verified character limit error message is displayed
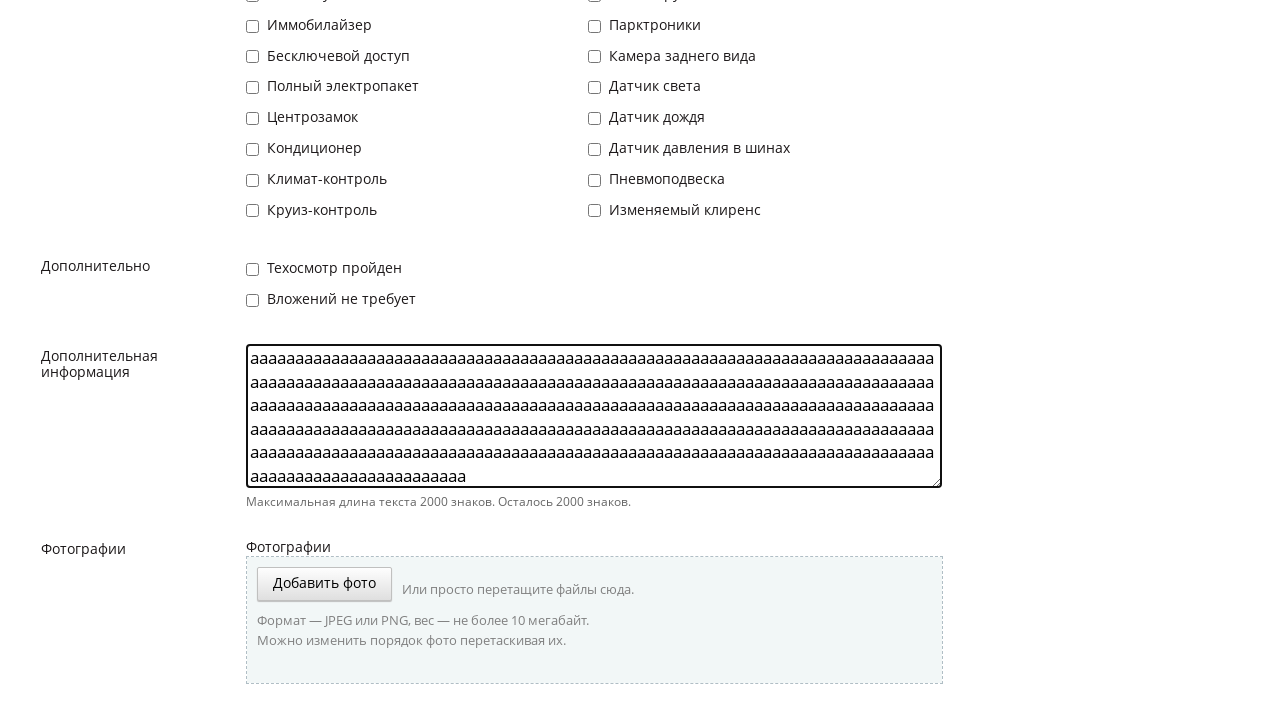

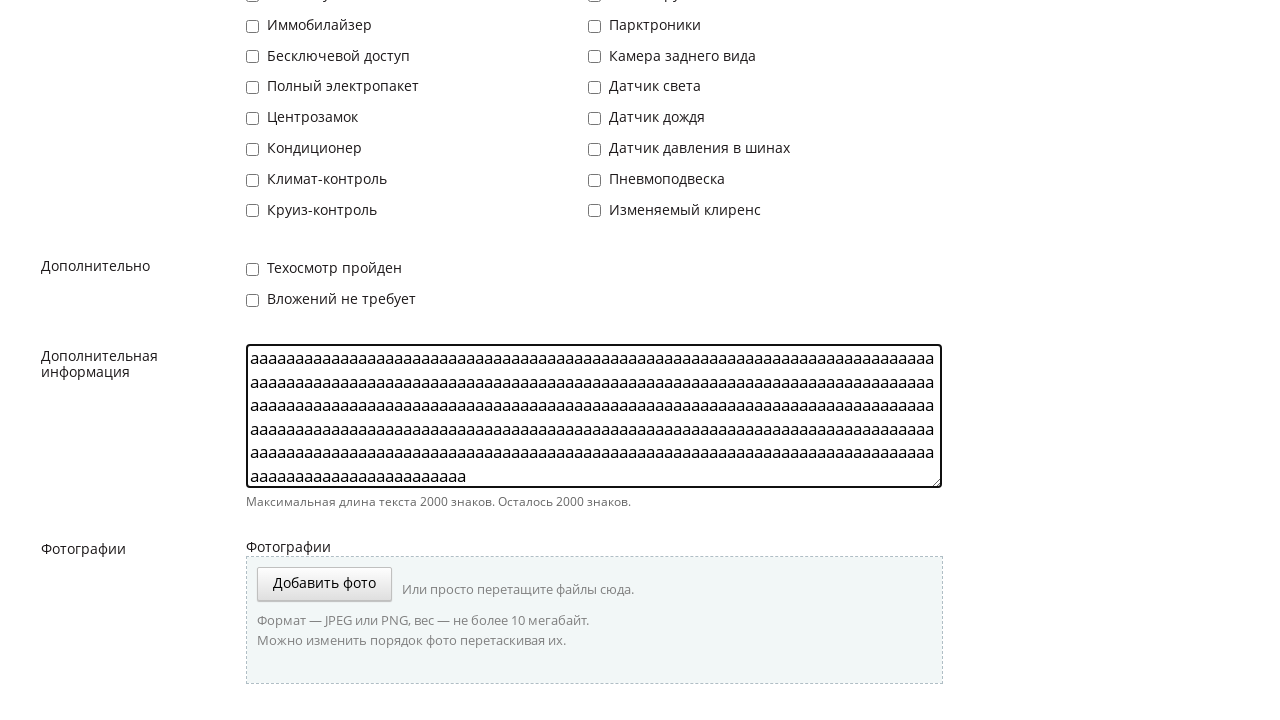